Tests interaction with a month dropdown selector on a Tamil calendar website by cycling through available month options

Starting URL: https://www.tamildailycalendar.com/tamil_daily_calendar.php

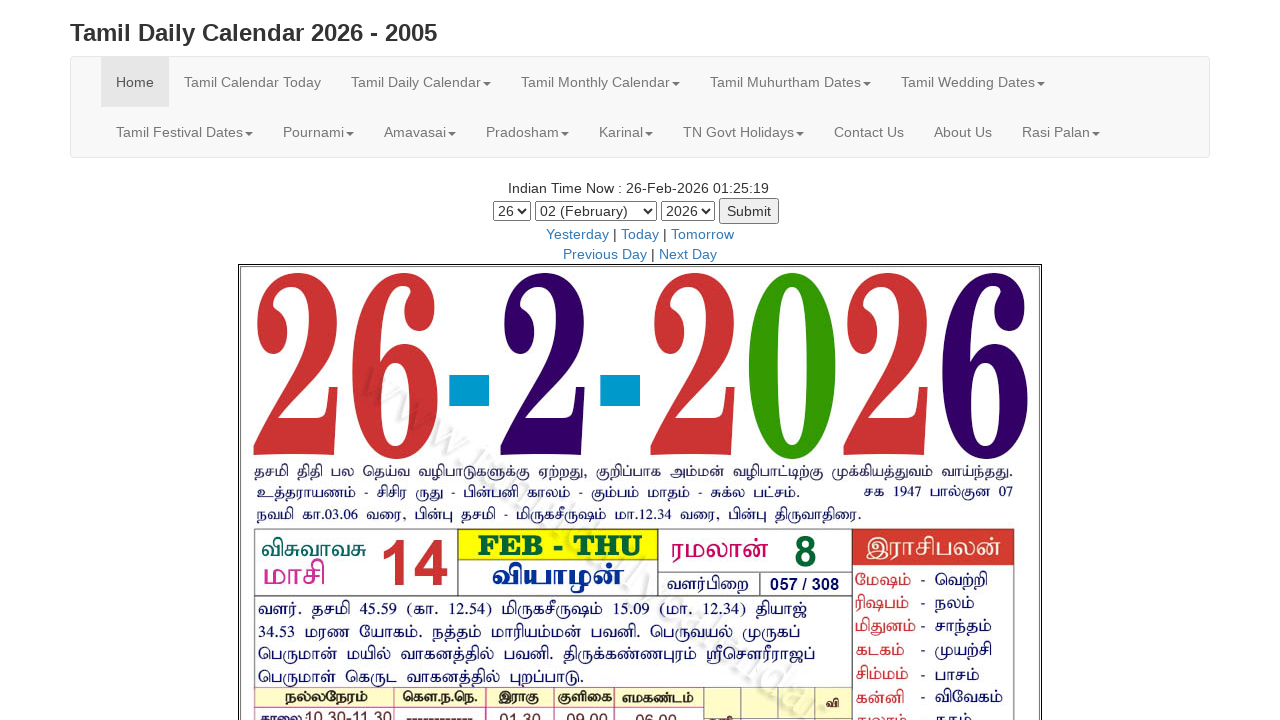

Located month dropdown element on Tamil calendar page
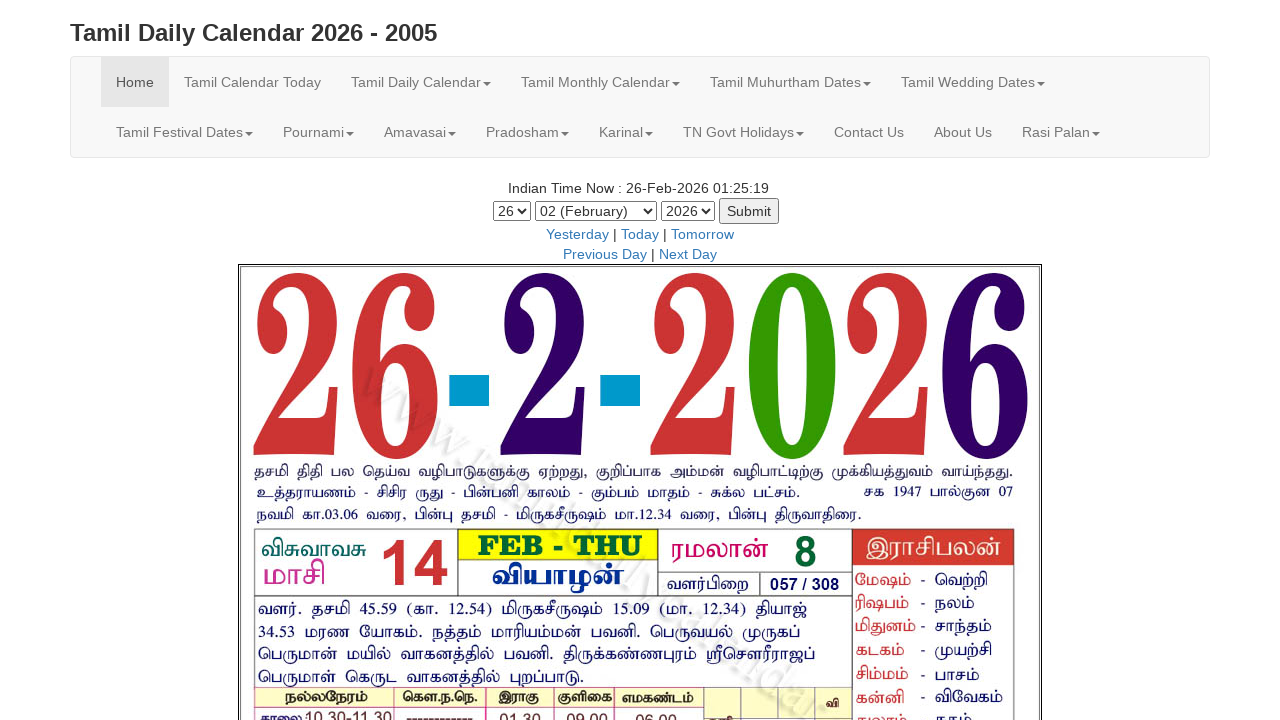

Retrieved all month options from dropdown (13 options found)
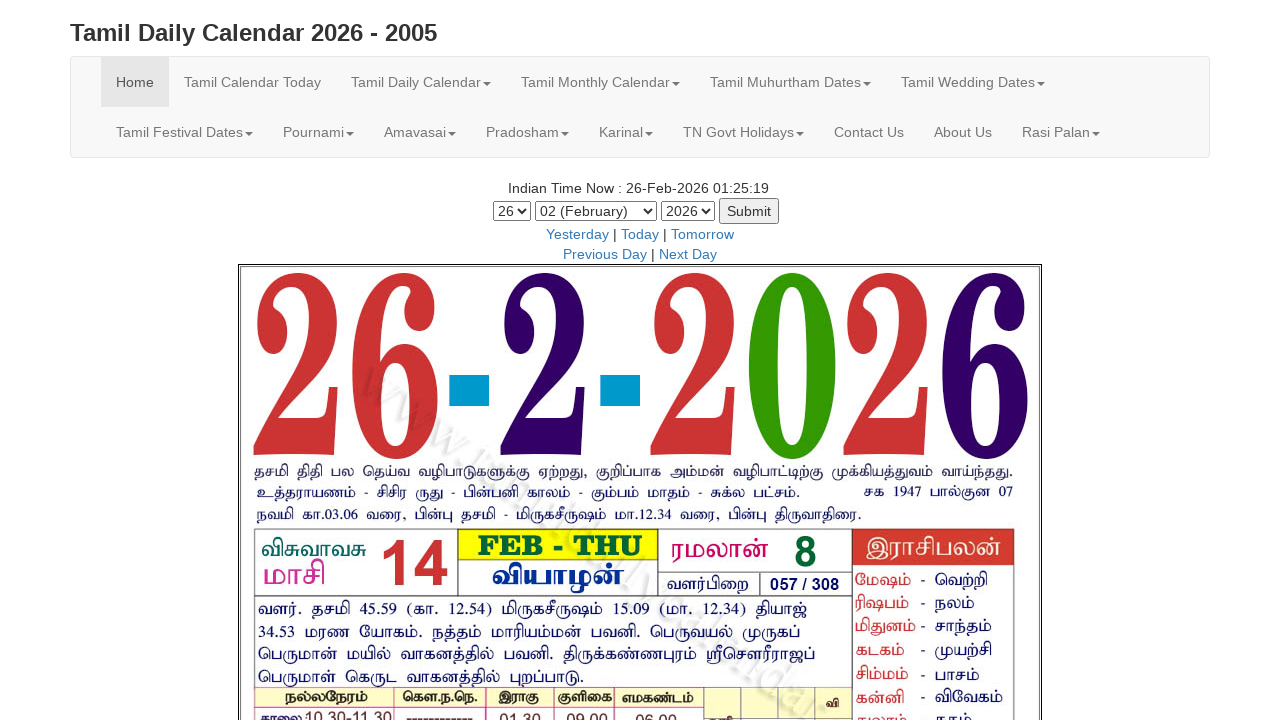

Selected month option at index 0 on #month
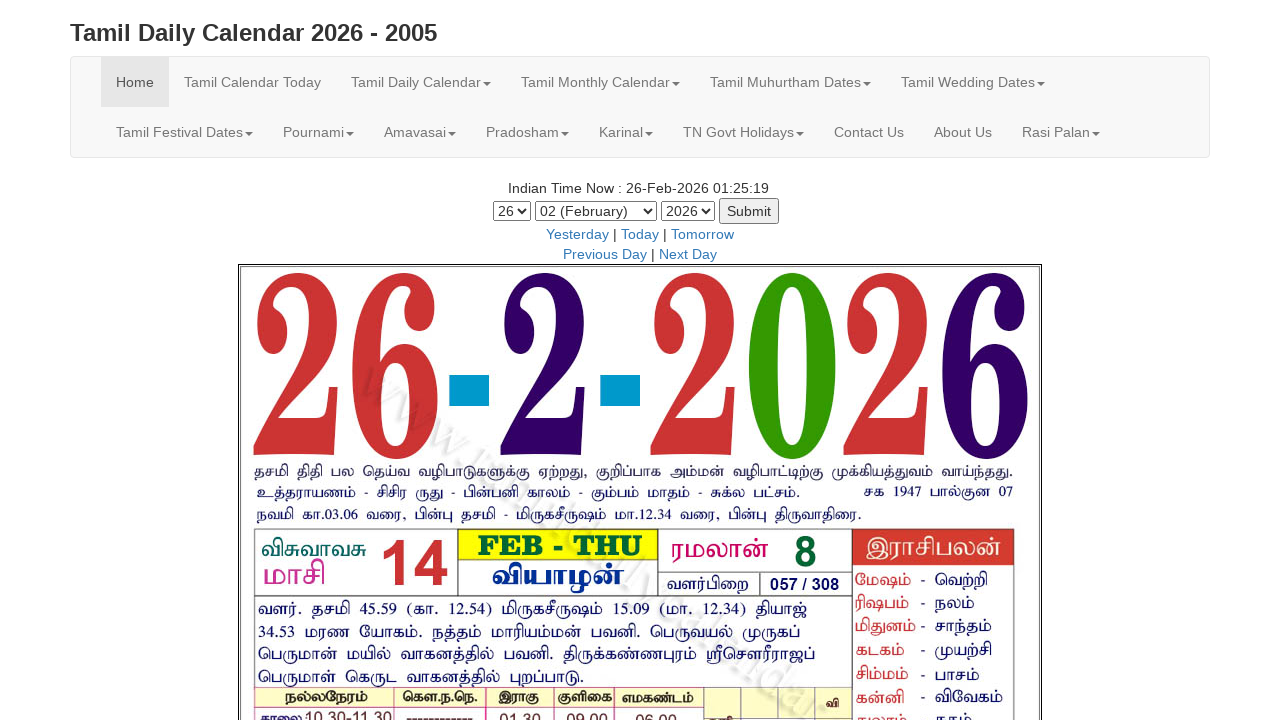

Waited 100ms for month selection at index 0 to register
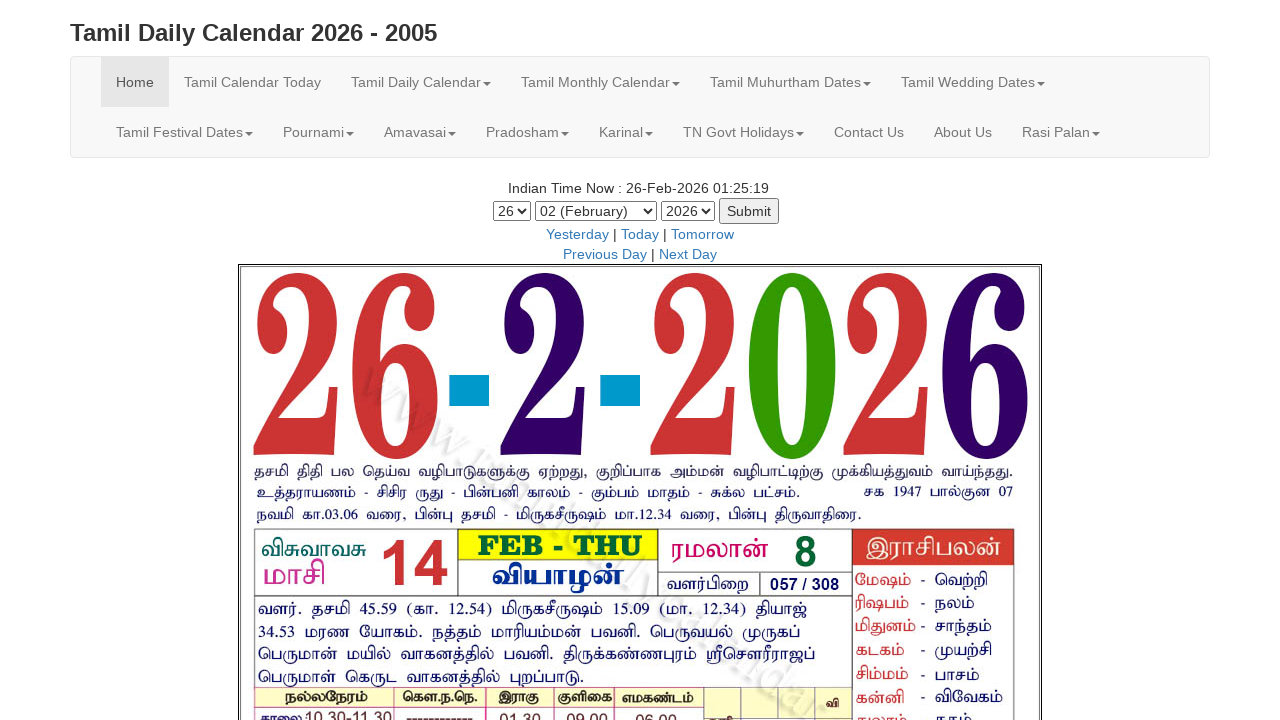

Selected month option at index 1 on #month
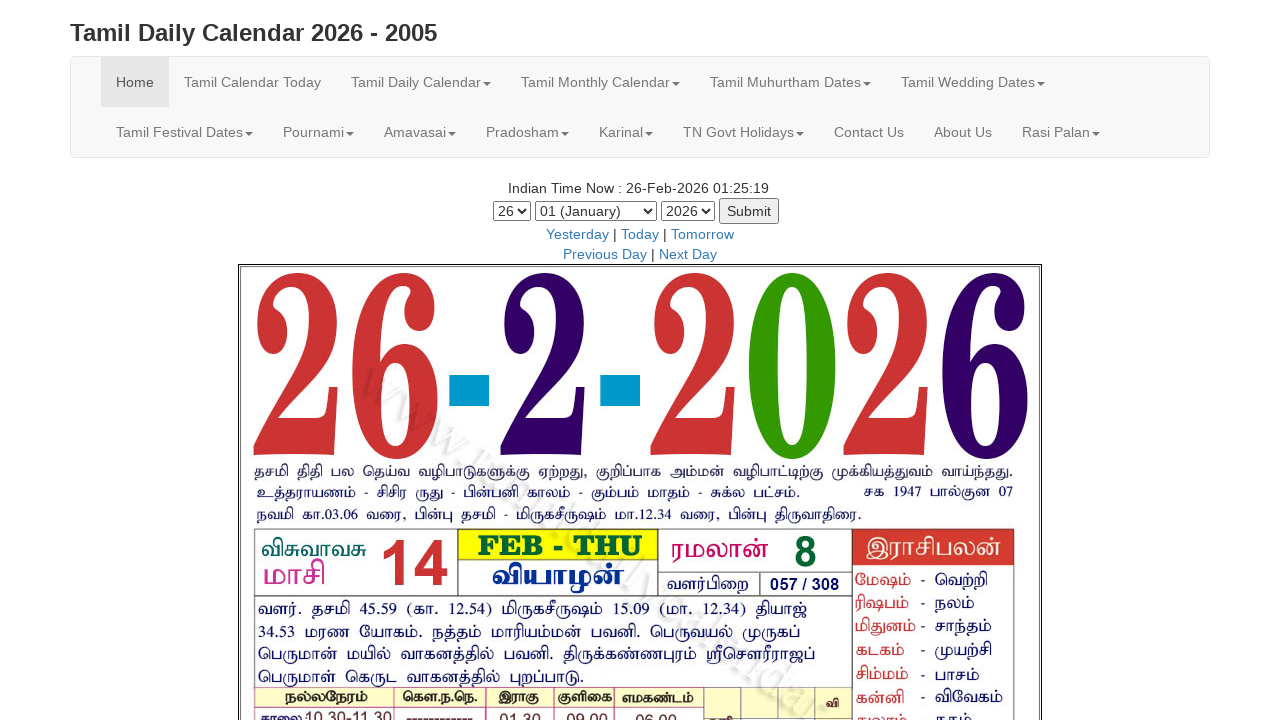

Waited 100ms for month selection at index 1 to register
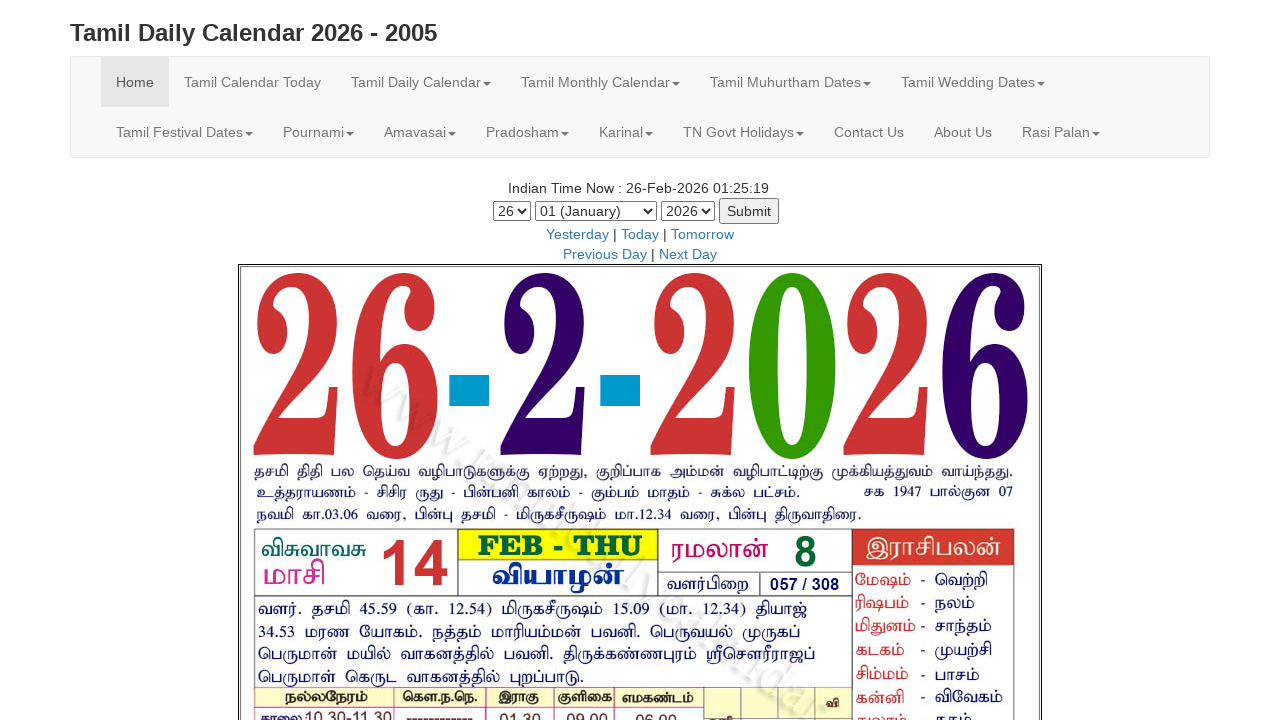

Selected month option at index 2 on #month
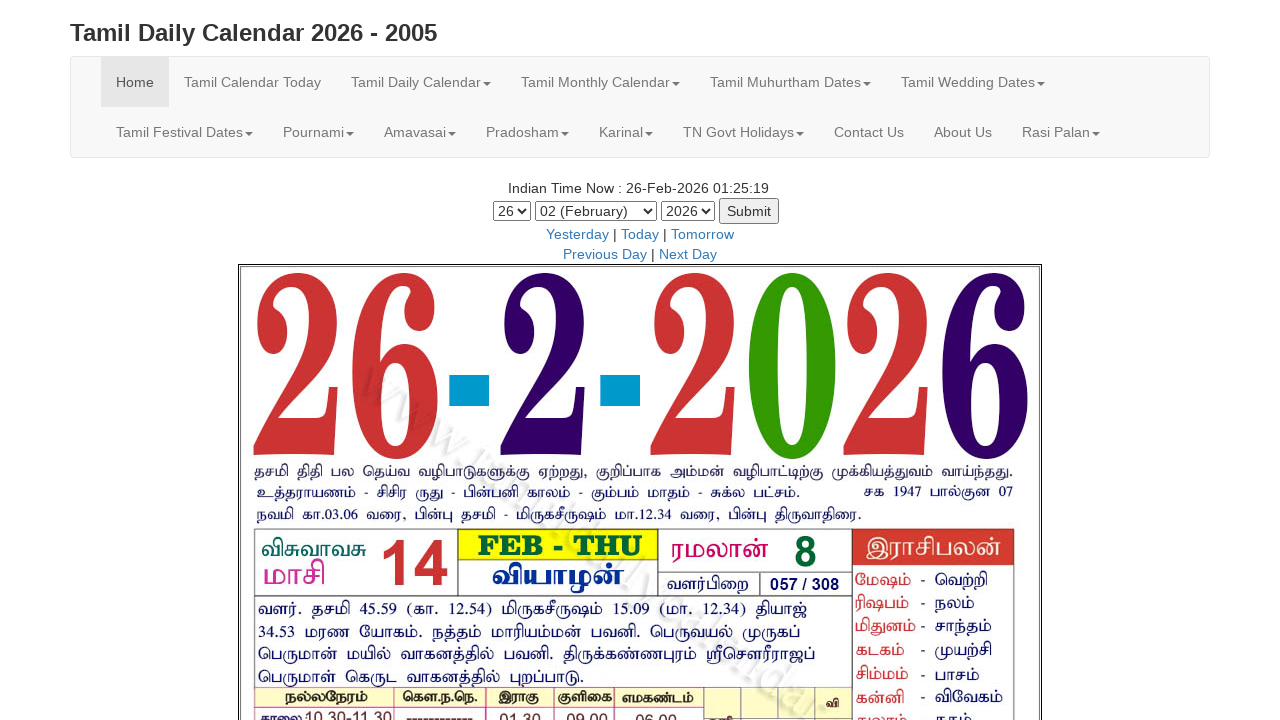

Waited 100ms for month selection at index 2 to register
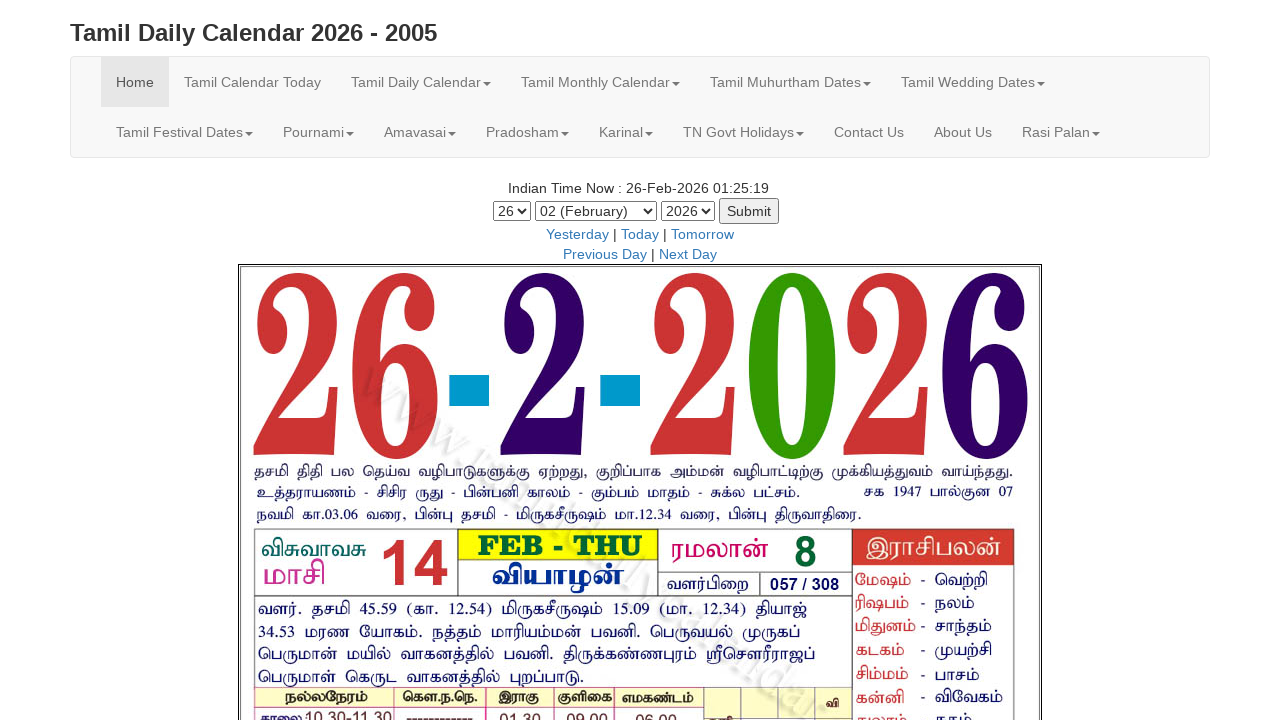

Selected month option at index 3 on #month
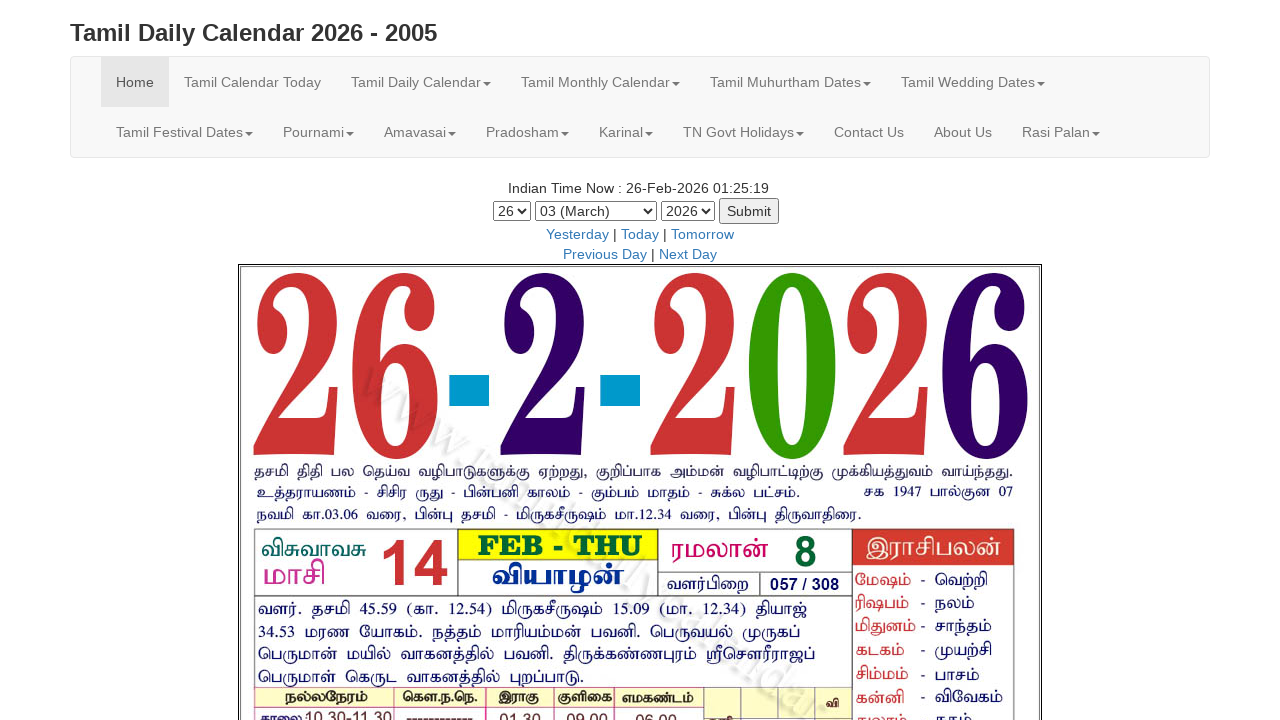

Waited 100ms for month selection at index 3 to register
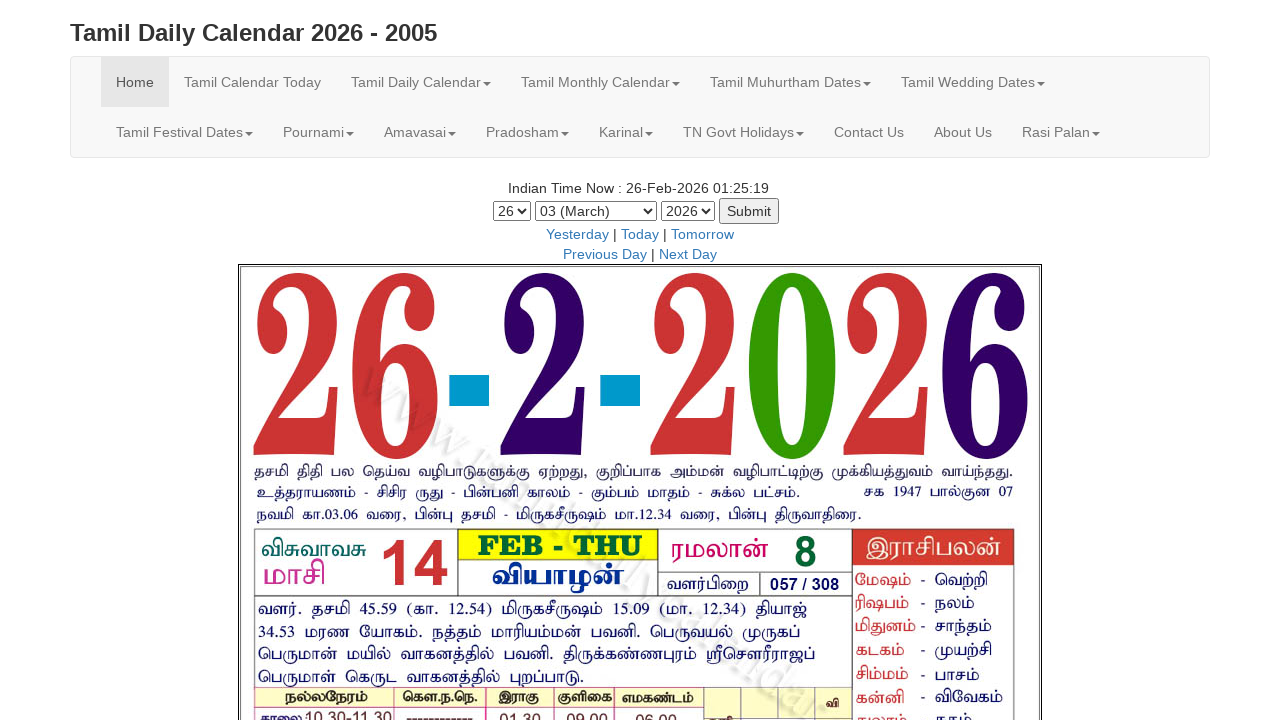

Selected month option at index 4 on #month
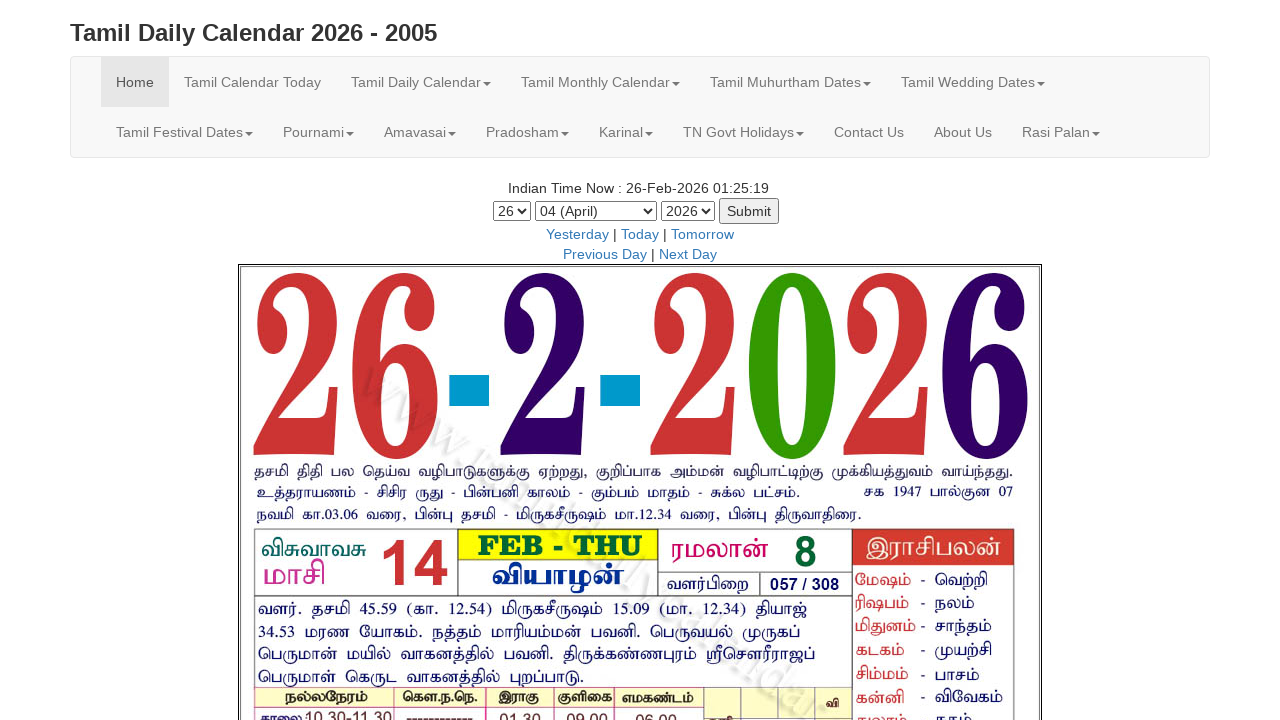

Waited 100ms for month selection at index 4 to register
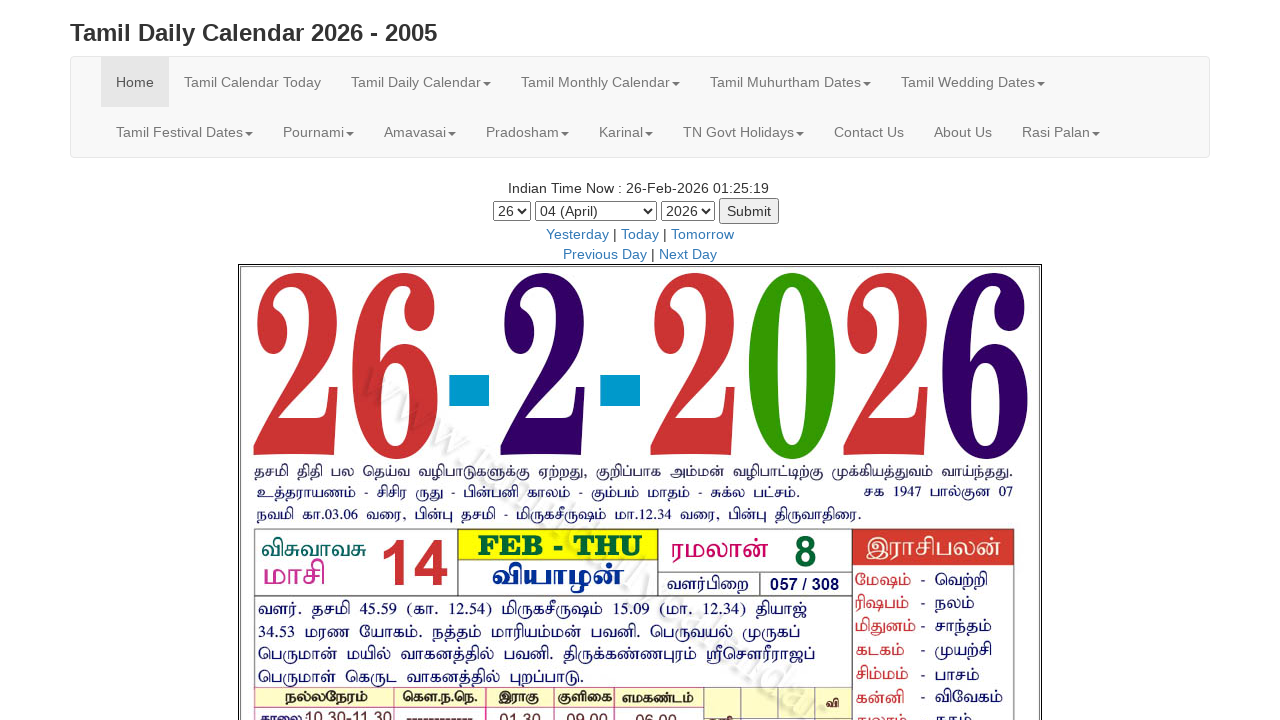

Selected month option at index 5 on #month
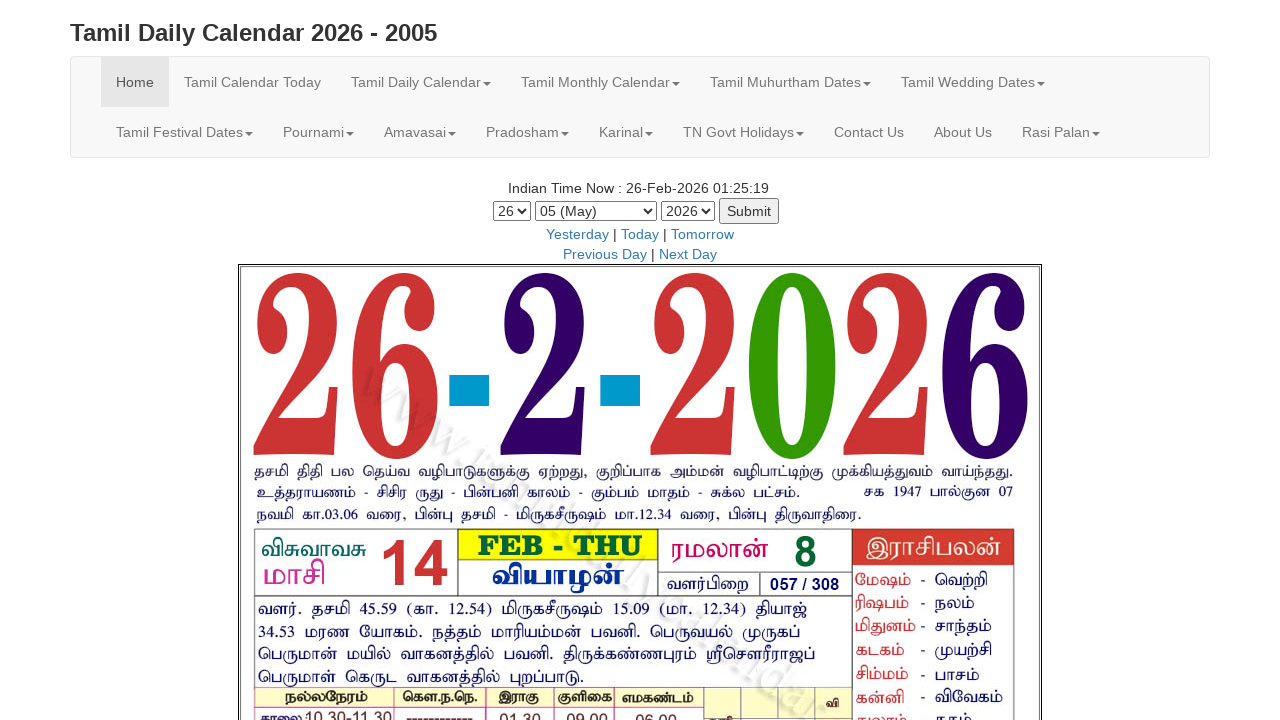

Waited 100ms for month selection at index 5 to register
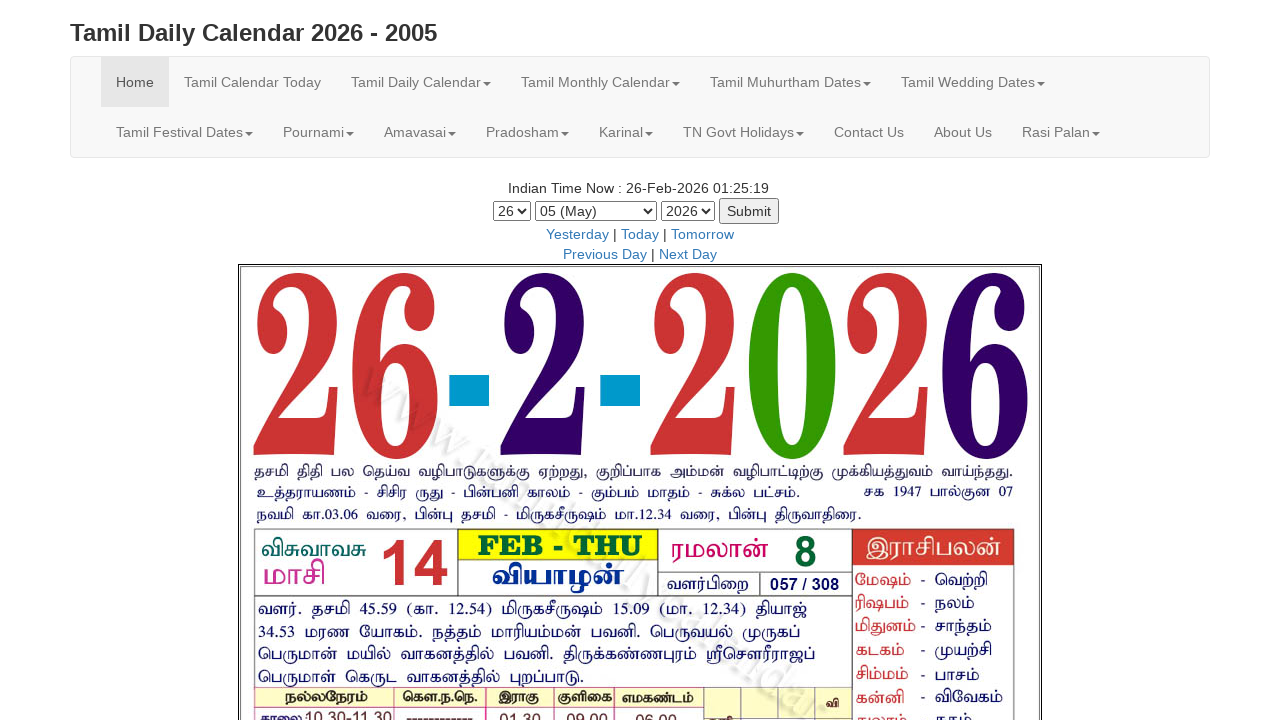

Selected month option at index 6 on #month
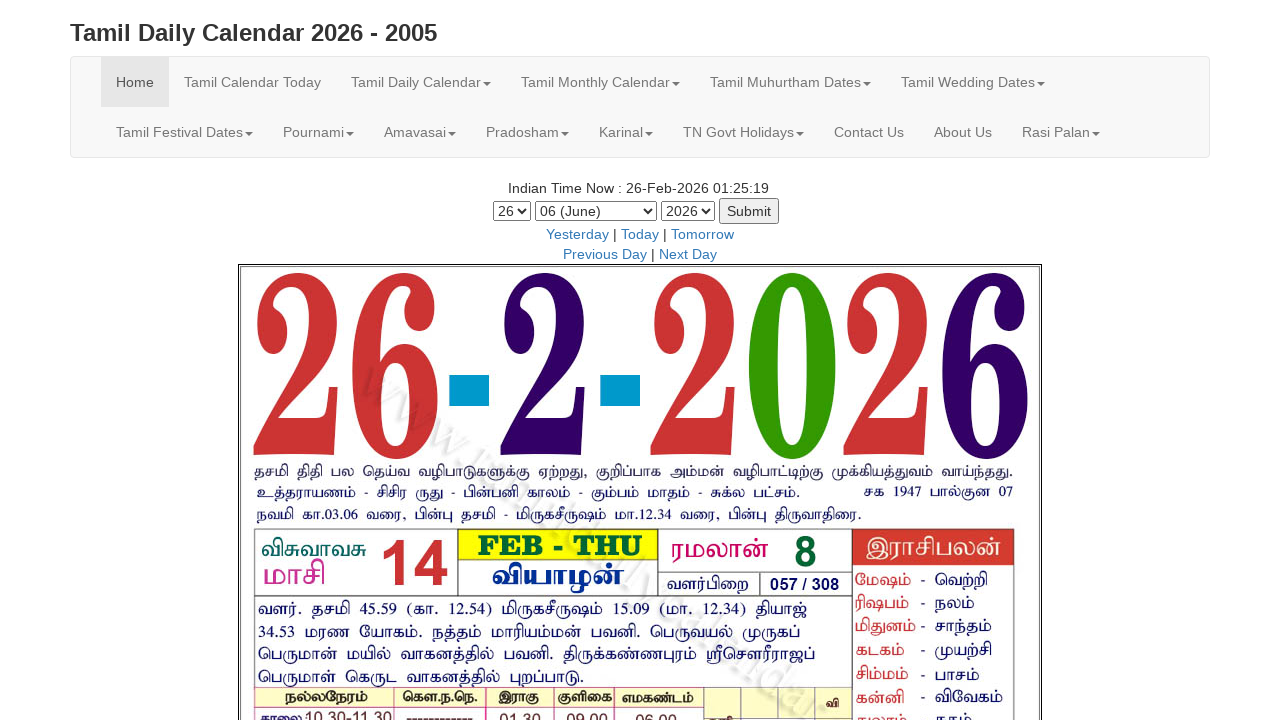

Waited 100ms for month selection at index 6 to register
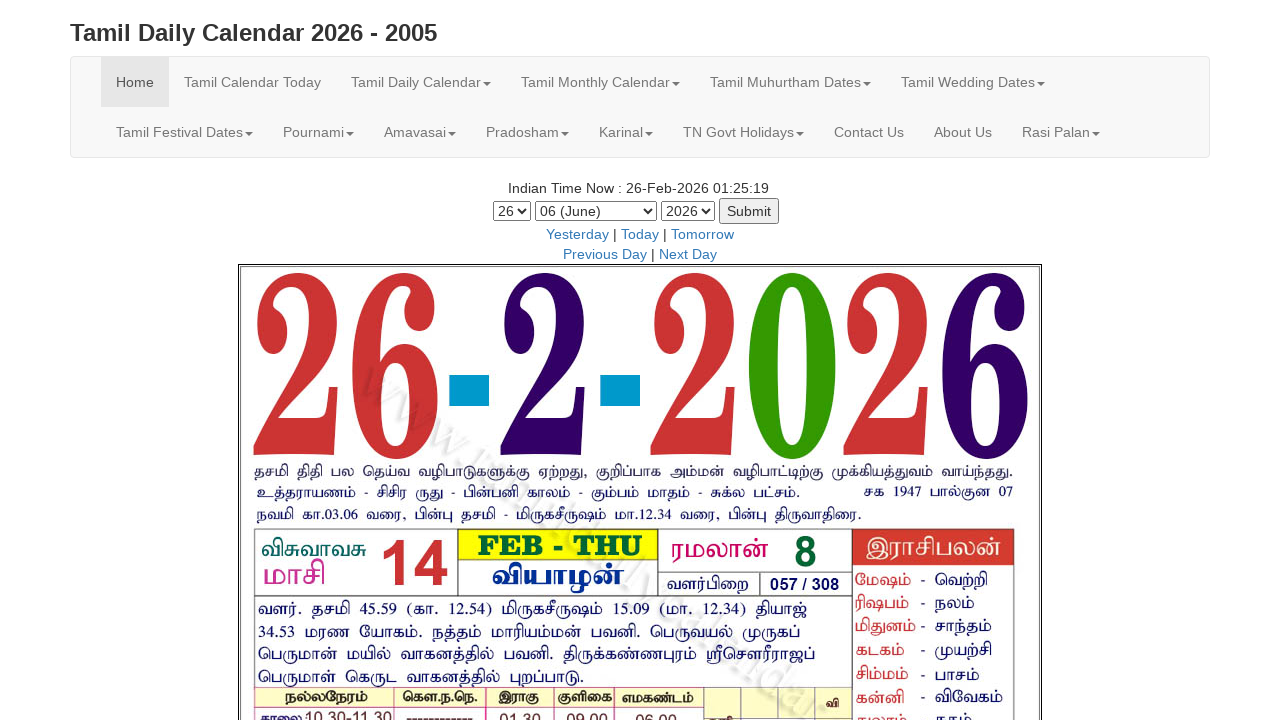

Selected month option at index 7 on #month
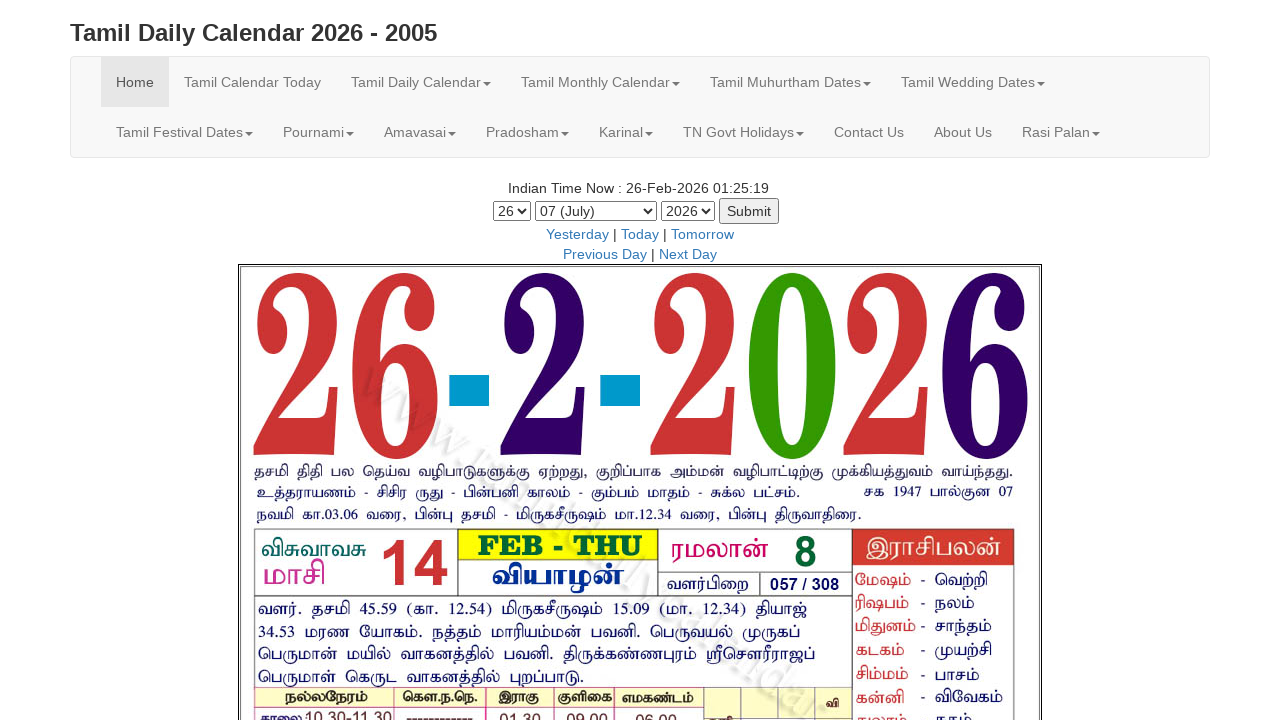

Waited 100ms for month selection at index 7 to register
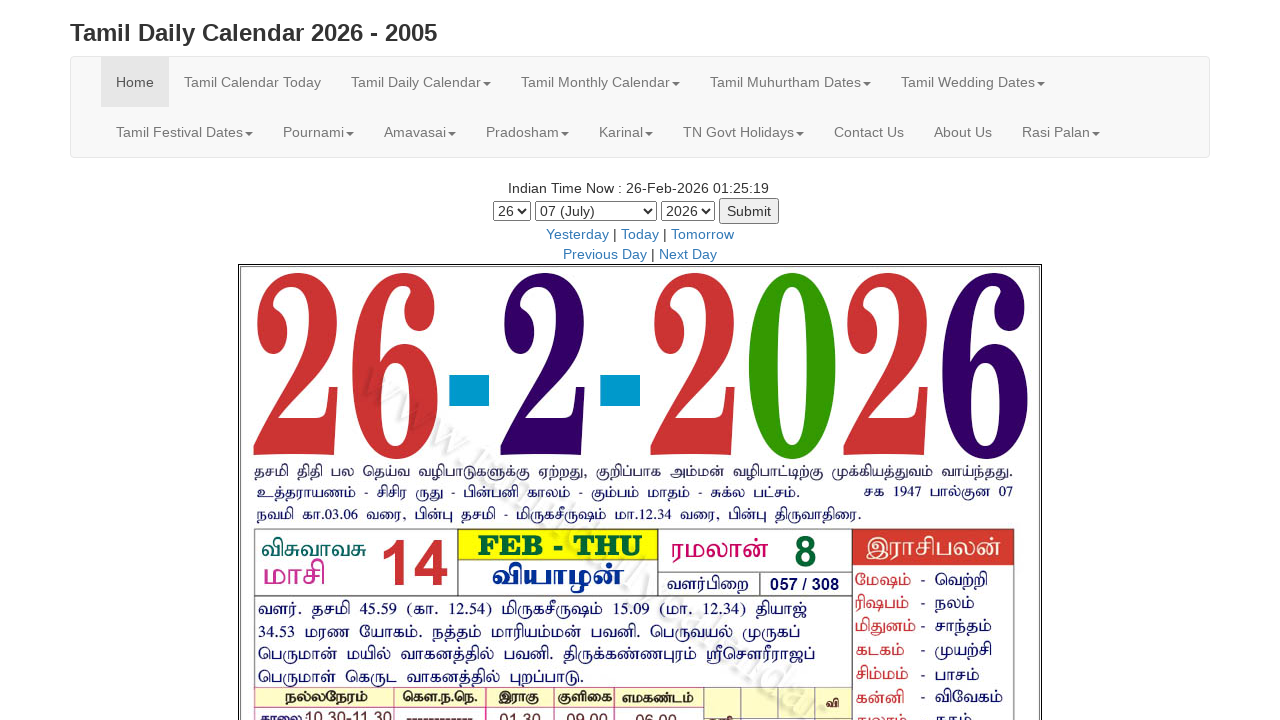

Selected month option at index 8 on #month
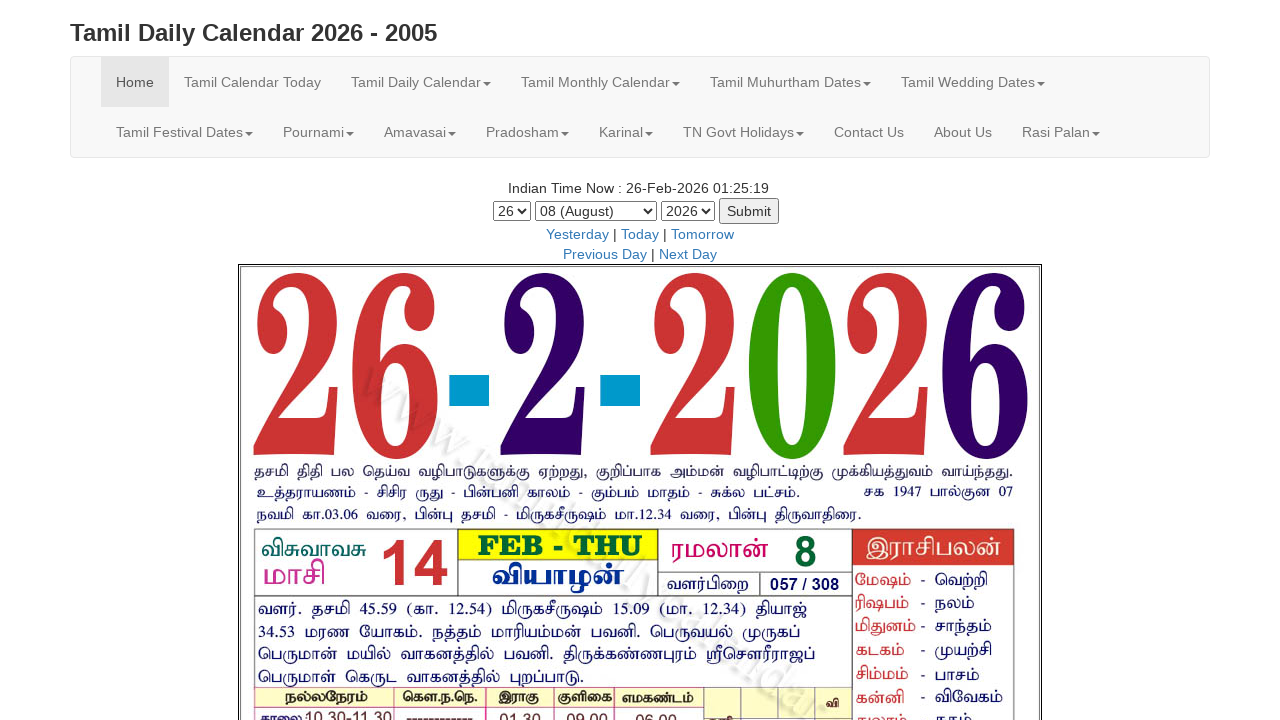

Waited 100ms for month selection at index 8 to register
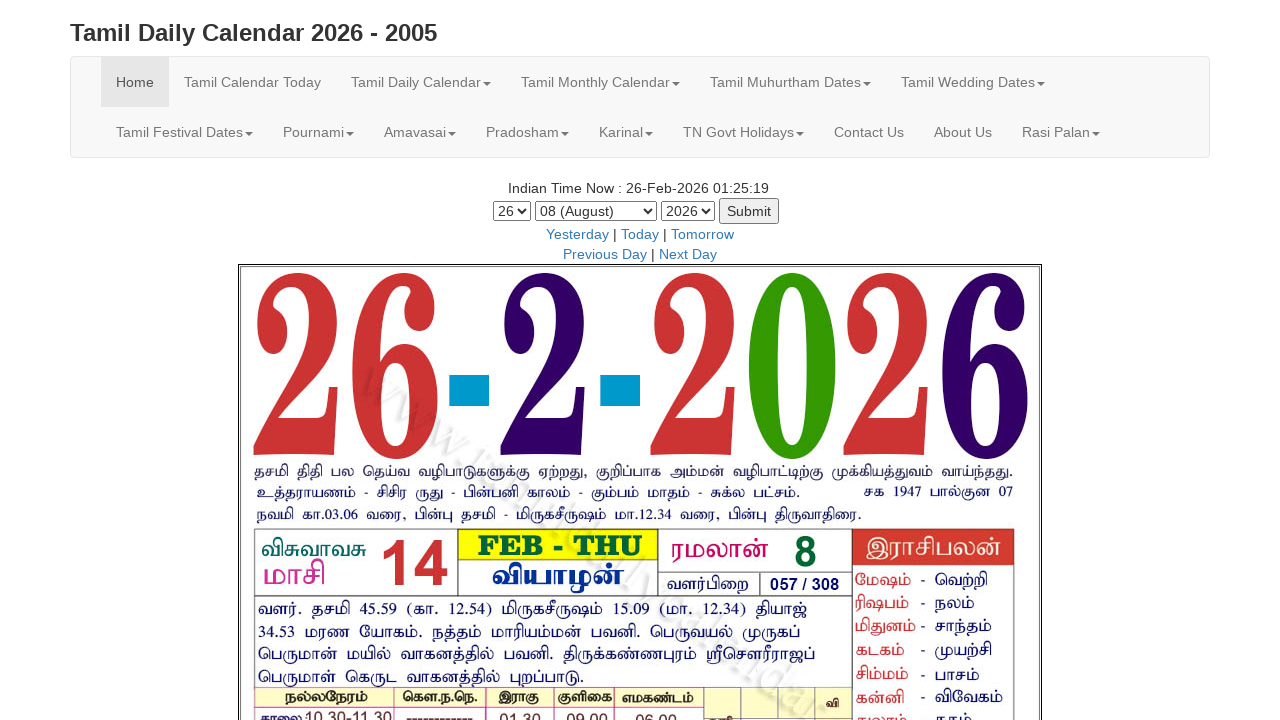

Selected month option at index 9 on #month
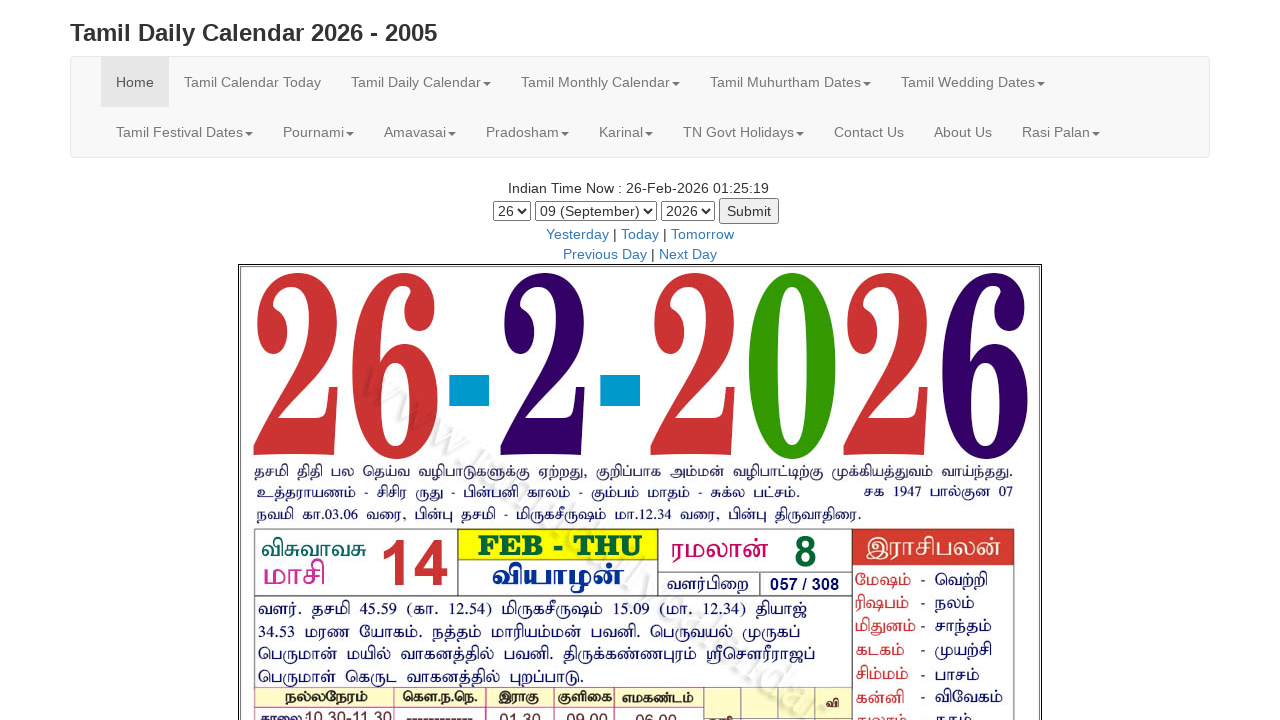

Waited 100ms for month selection at index 9 to register
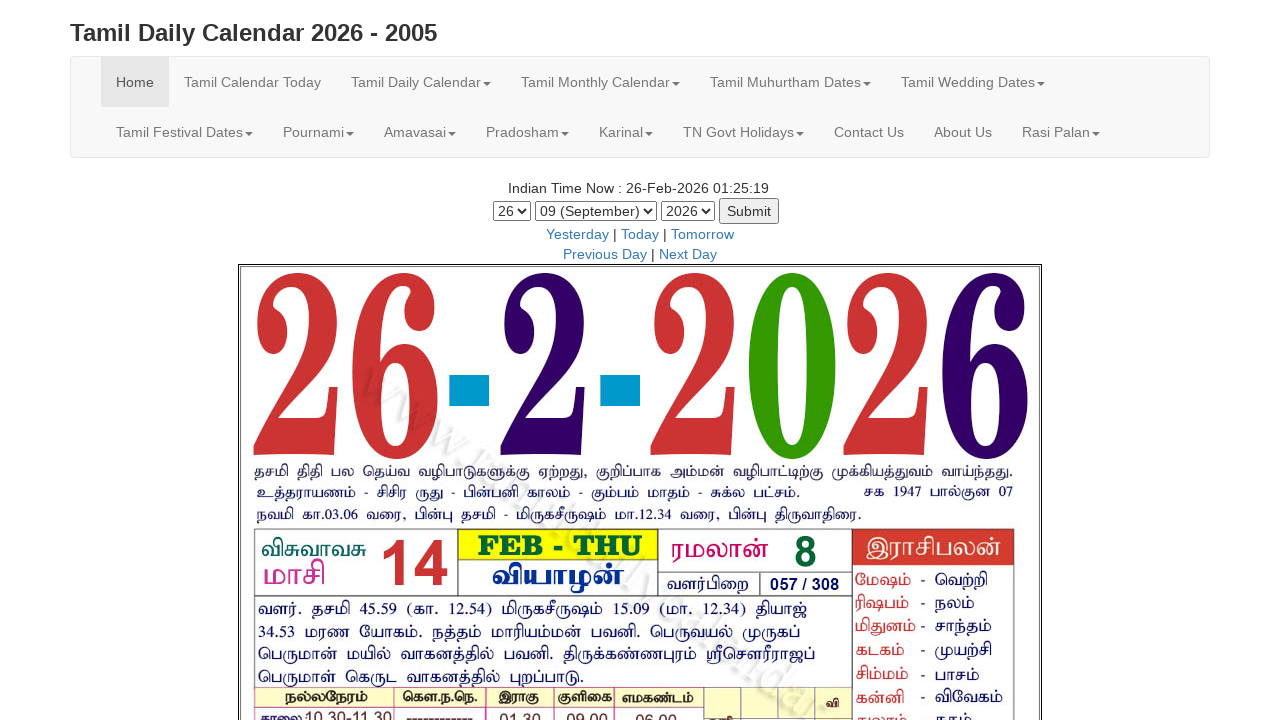

Selected month option at index 10 on #month
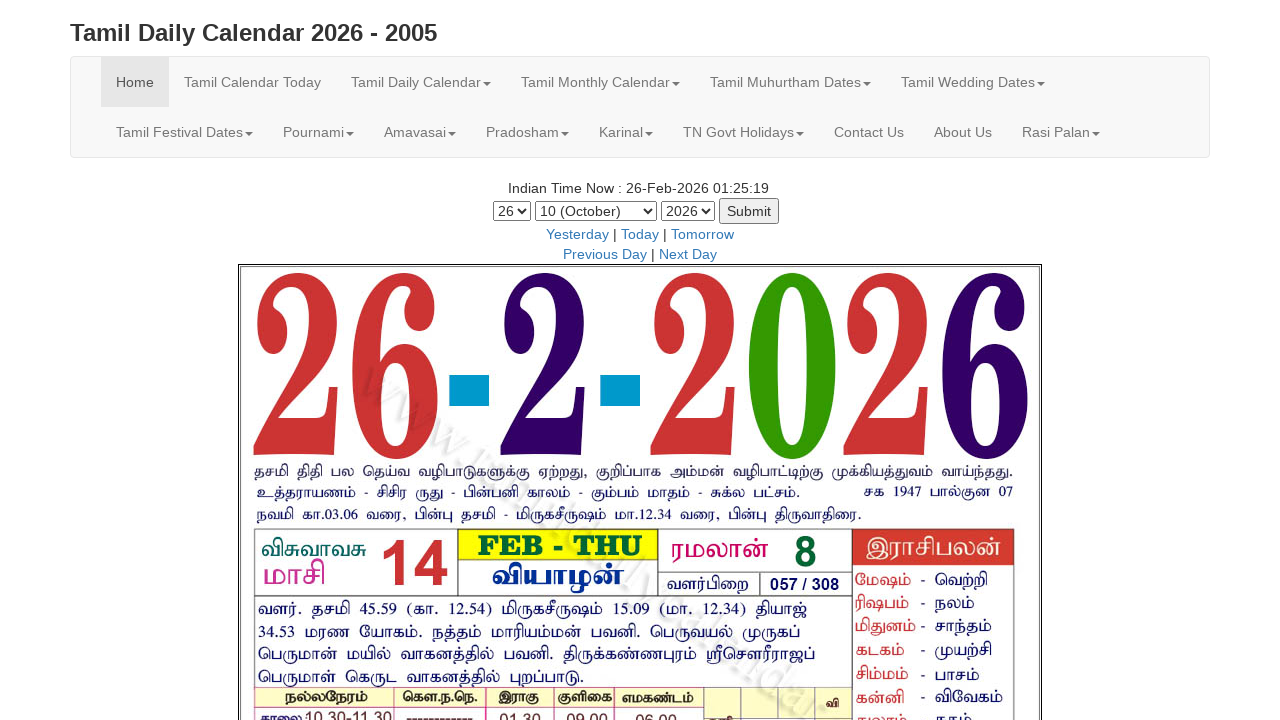

Waited 100ms for month selection at index 10 to register
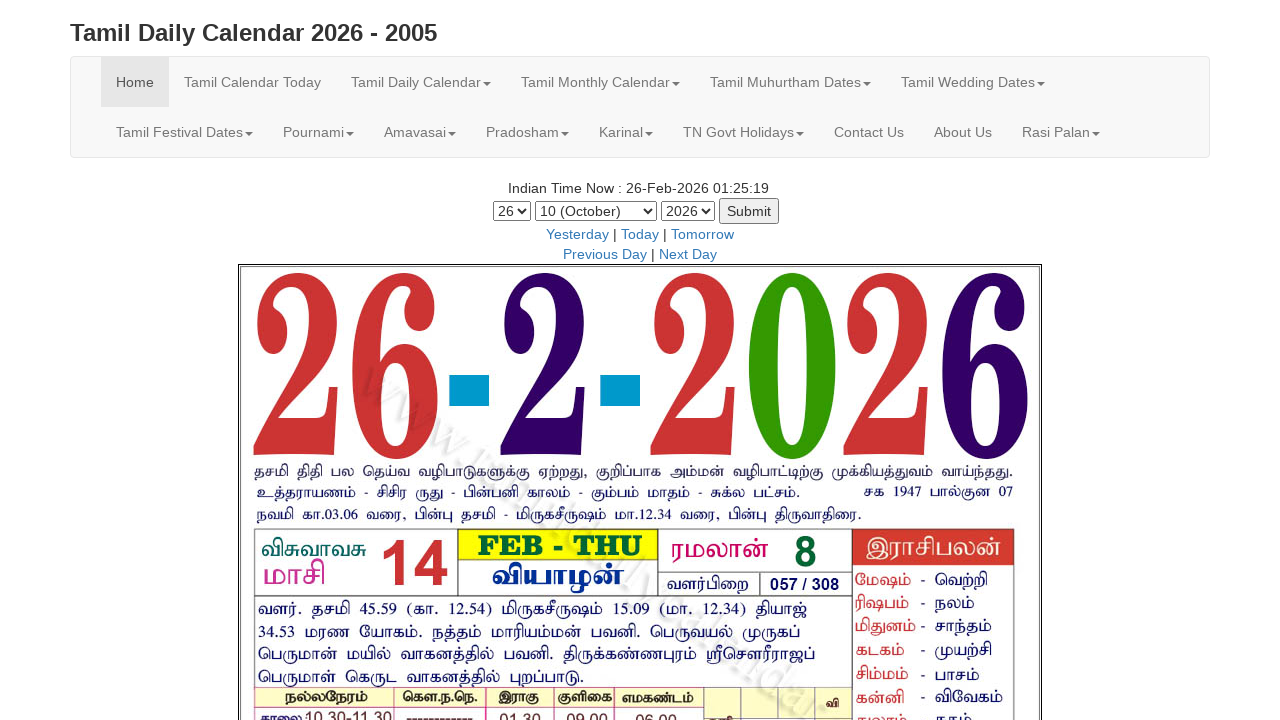

Selected month option at index 11 on #month
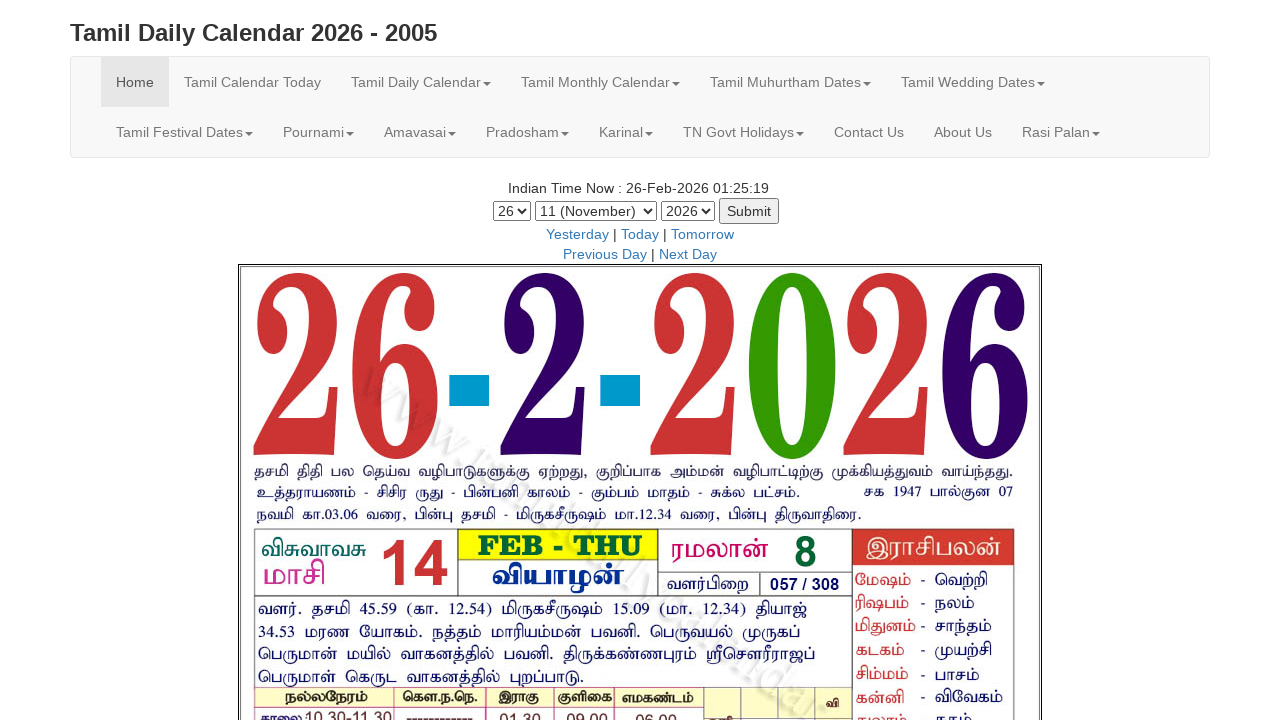

Waited 100ms for month selection at index 11 to register
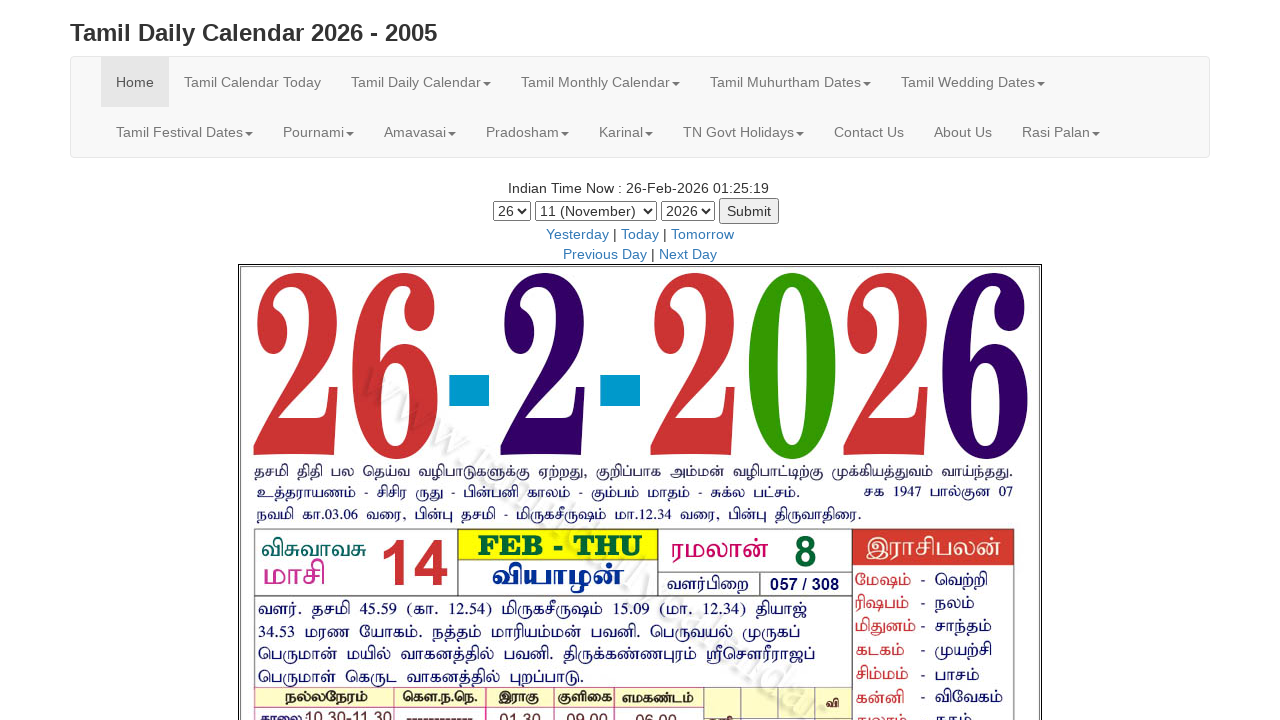

Selected month option at index 12 on #month
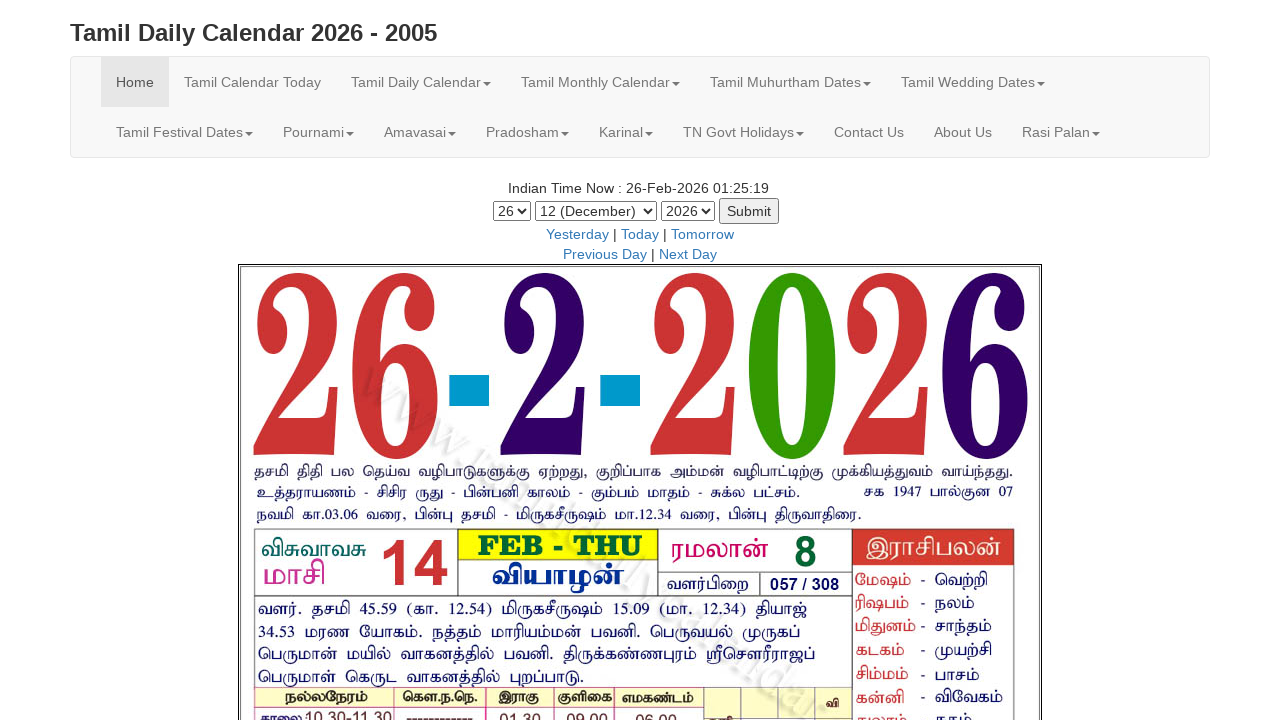

Waited 100ms for month selection at index 12 to register
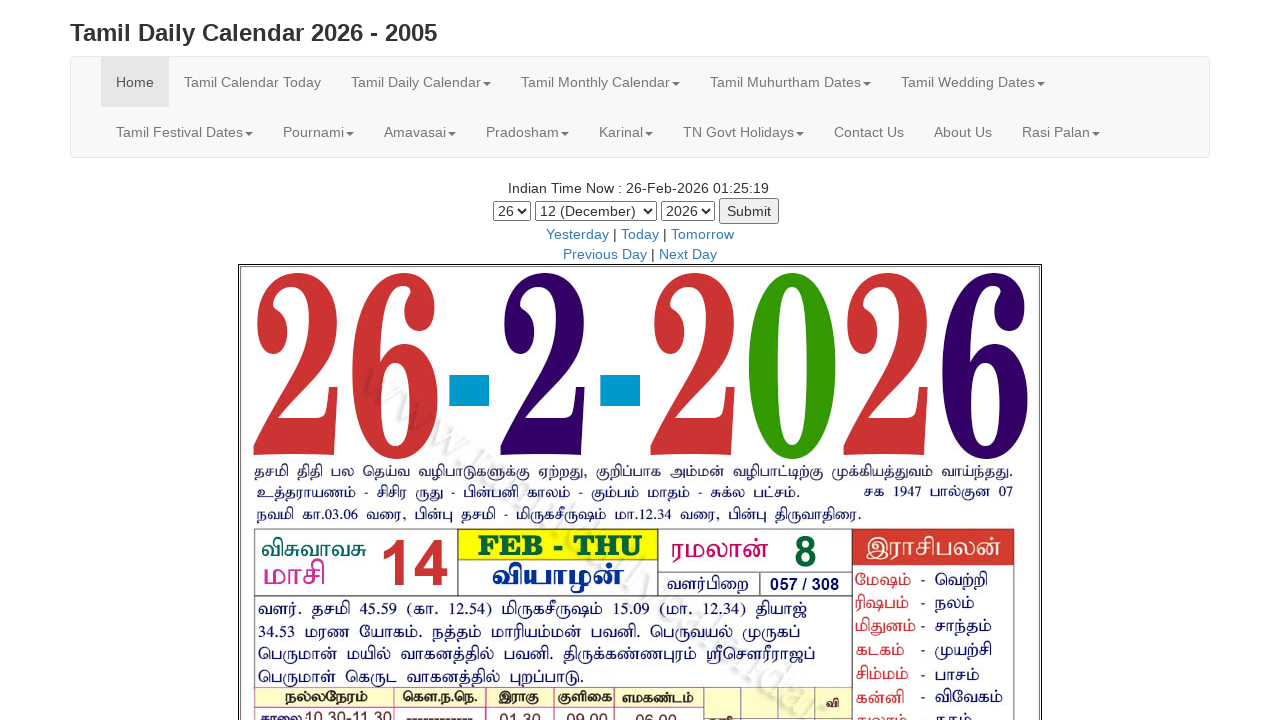

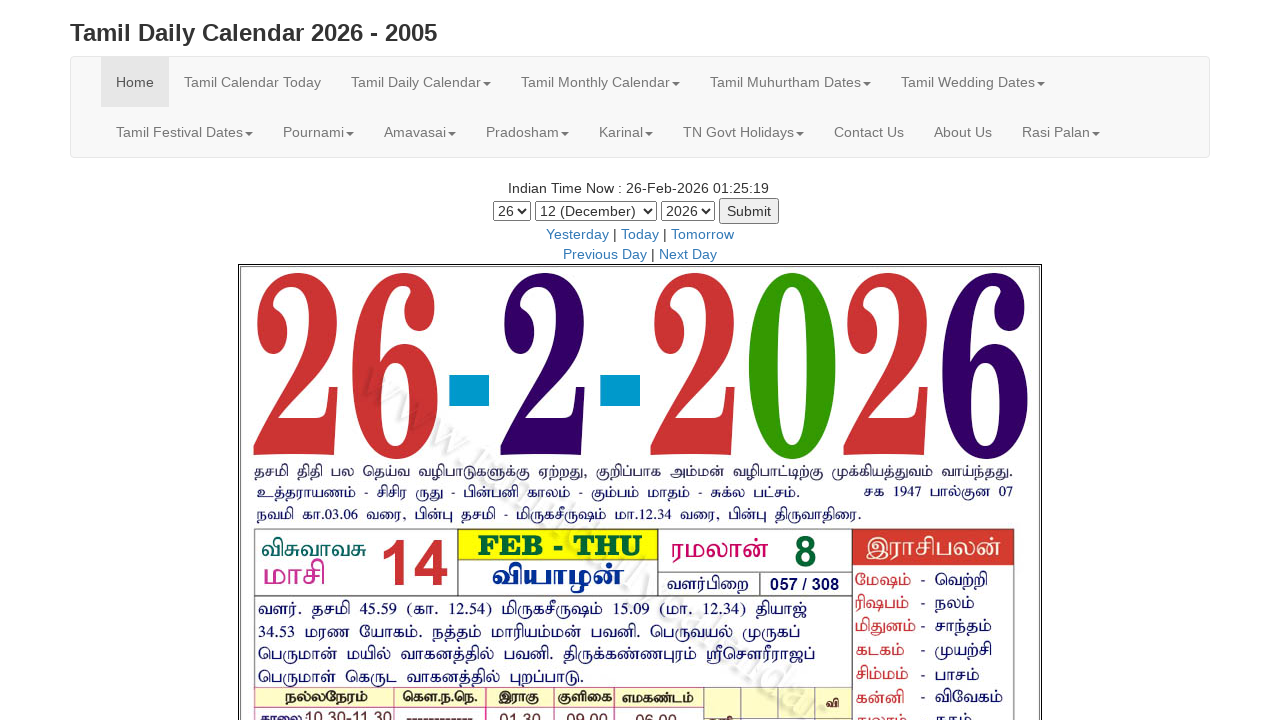